Tests navigation to the women's section by clicking the women's menu link and verifying the URL changes correctly

Starting URL: https://www.lamoda.by/

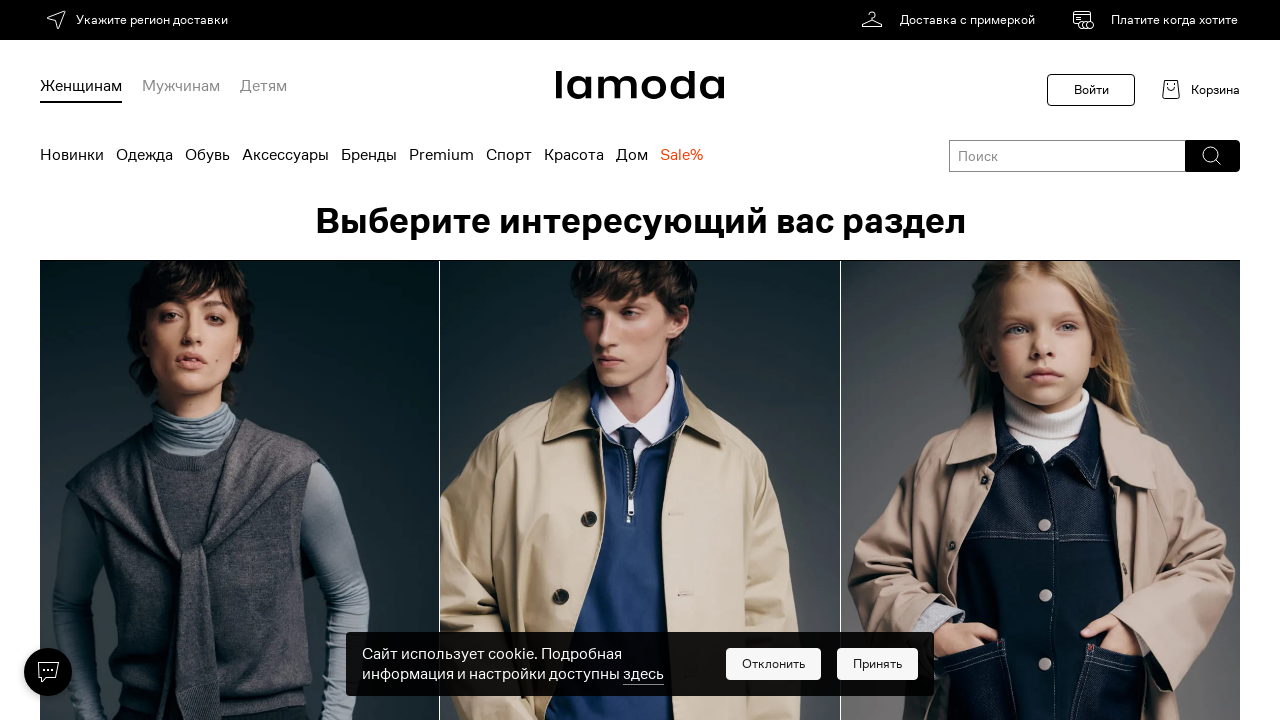

Women's section link became visible in navigation
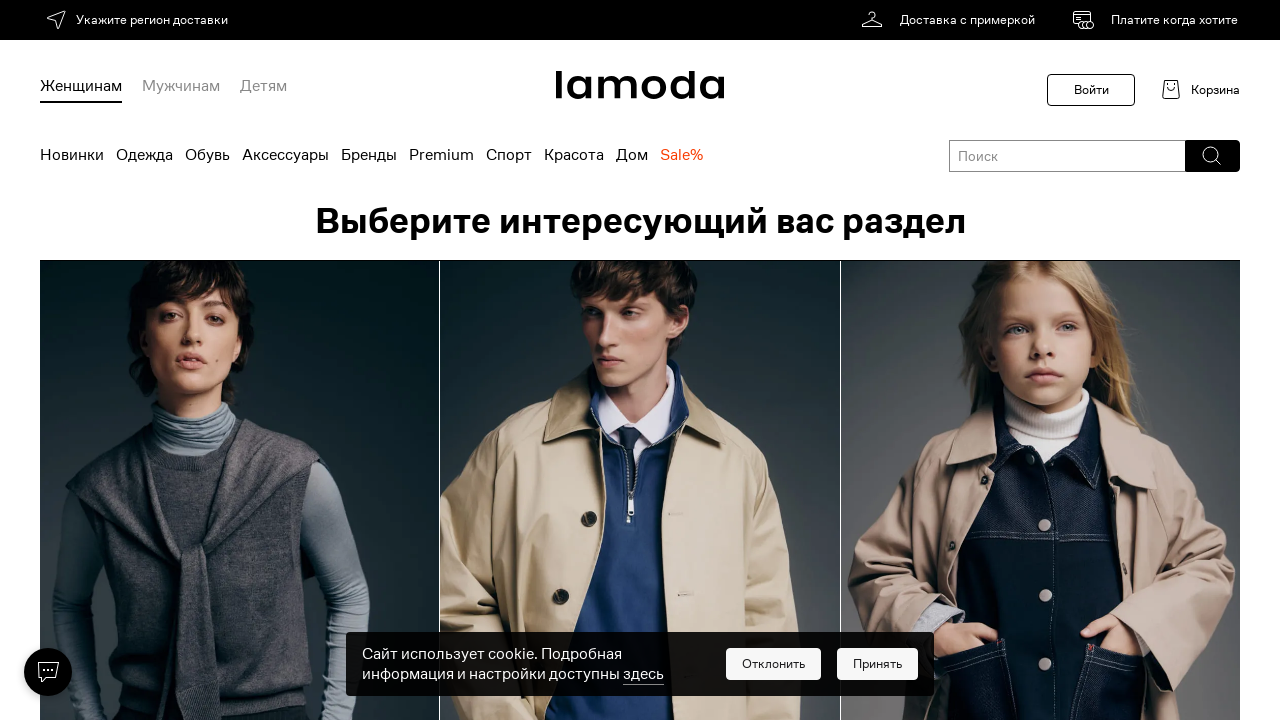

Clicked on women's section link in navigation at (81, 90) on xpath=//*[@id="vue-root"]/div/header/div[2]/div[2]/nav/a[1]
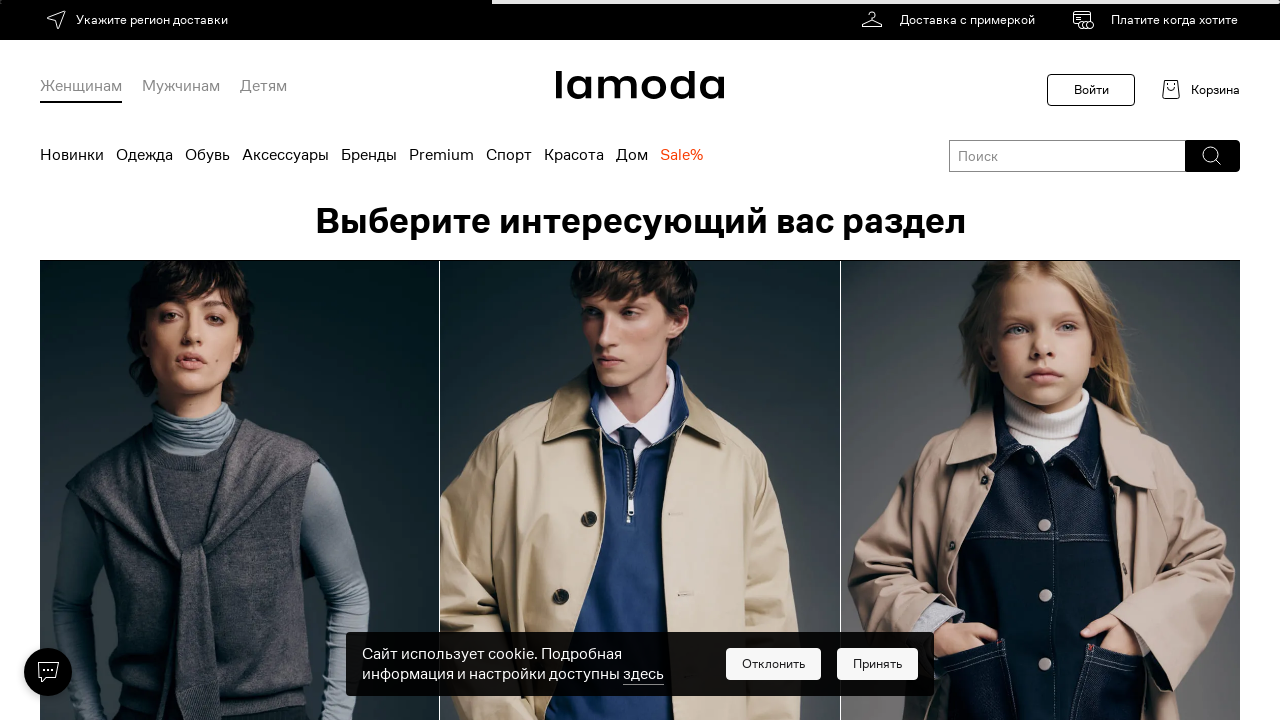

Successfully navigated to women's section URL
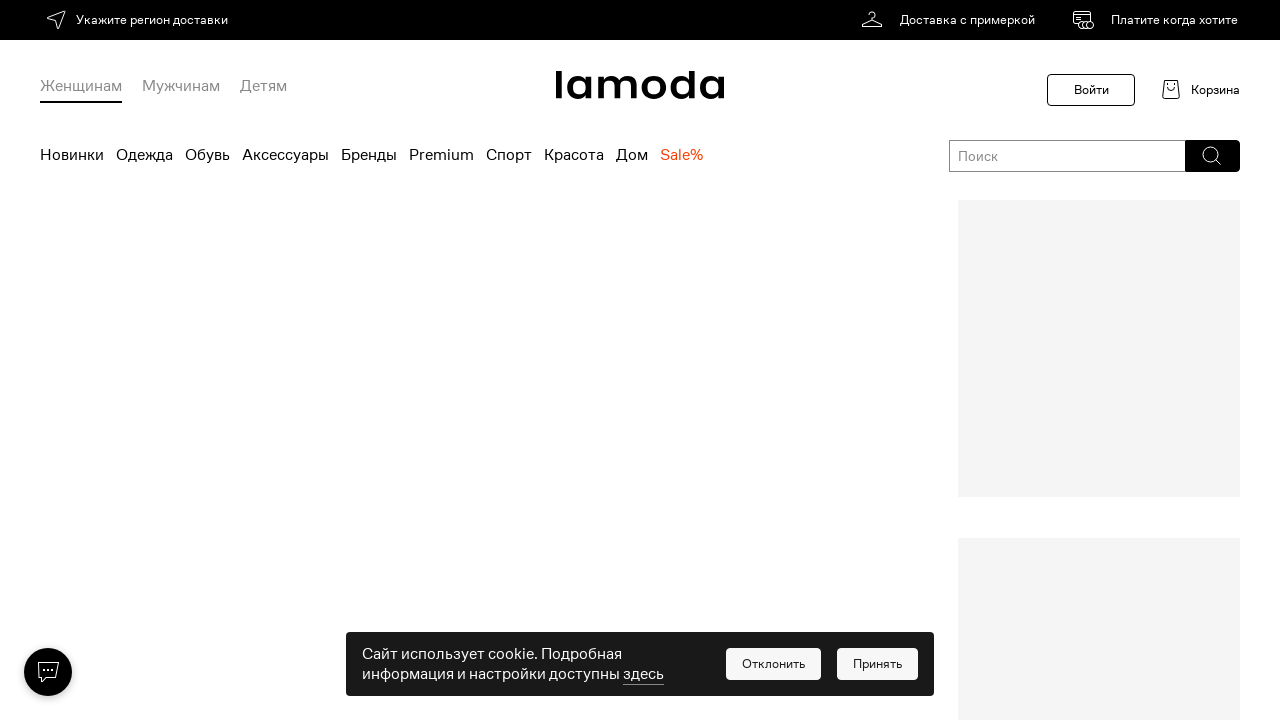

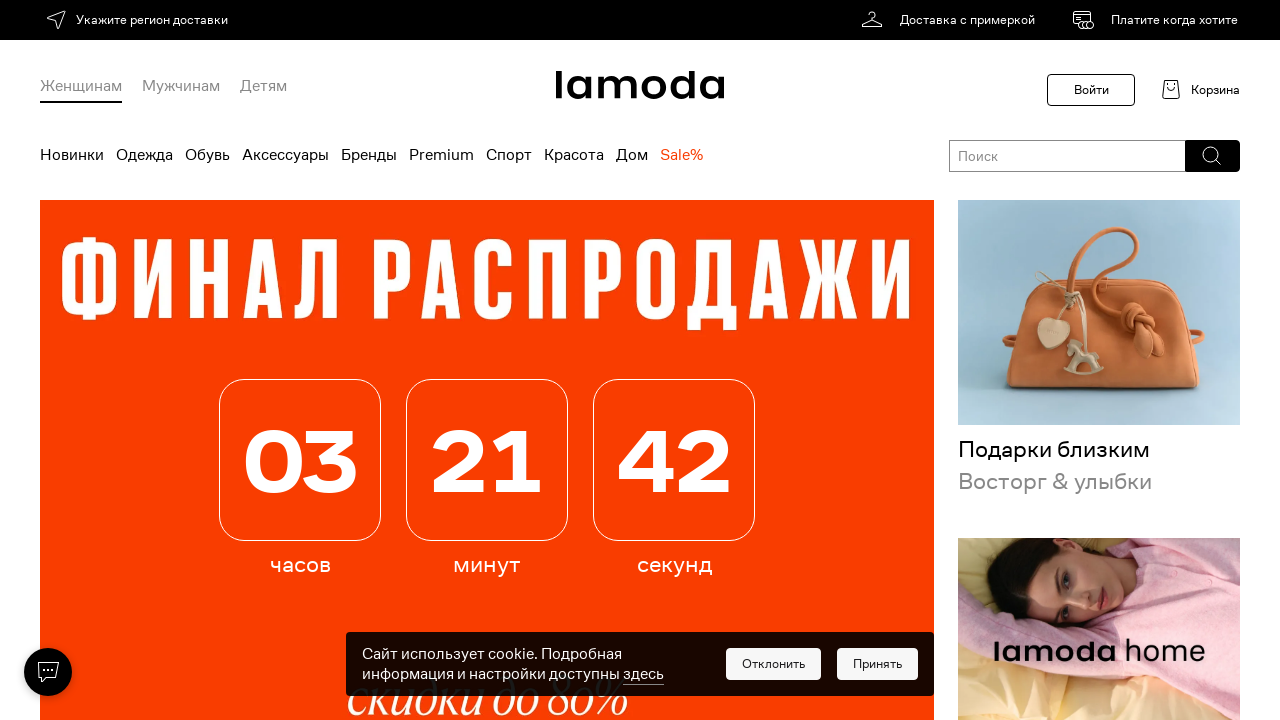